Tests dynamic loading of an element rendered after the fact by clicking Example 2 link, clicking the Start button, and verifying that the "Hello World!" element appears after loading.

Starting URL: https://the-internet.herokuapp.com/dynamic_loading

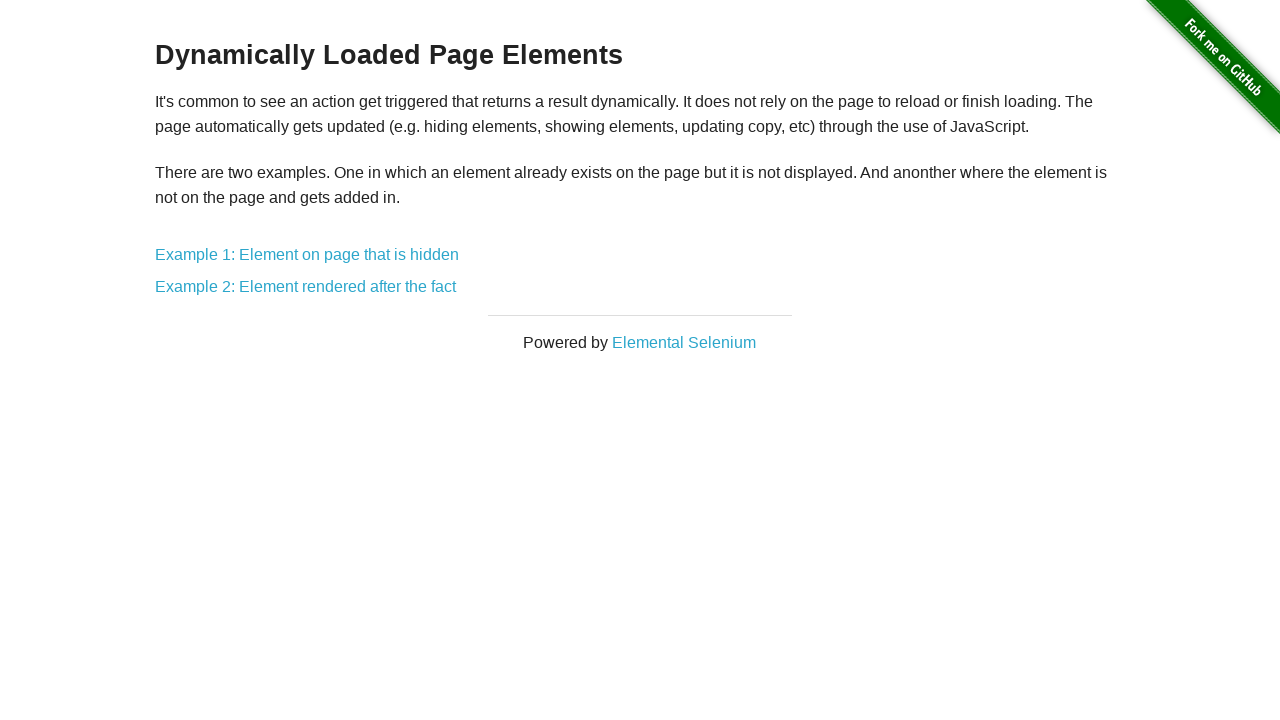

Clicked Example 2 link for element rendered after the fact at (306, 287) on xpath=//a[text()='Example 2: Element rendered after the fact']
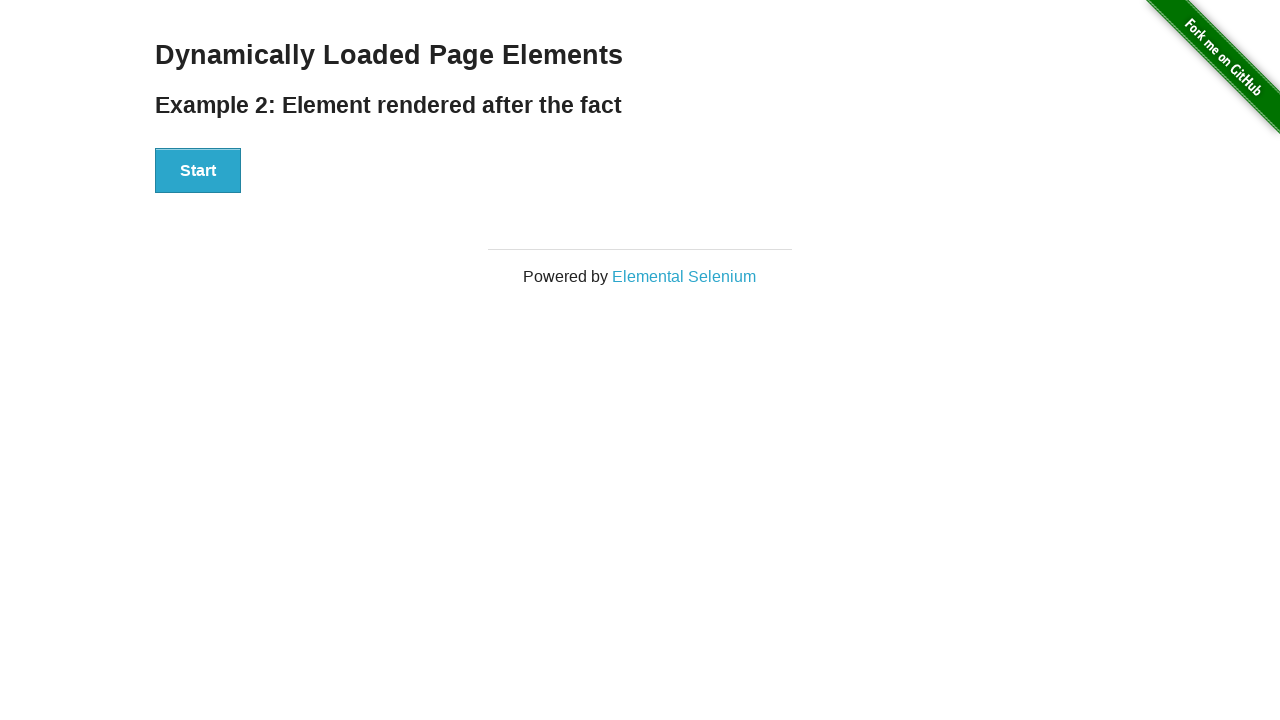

Start button loaded and ready
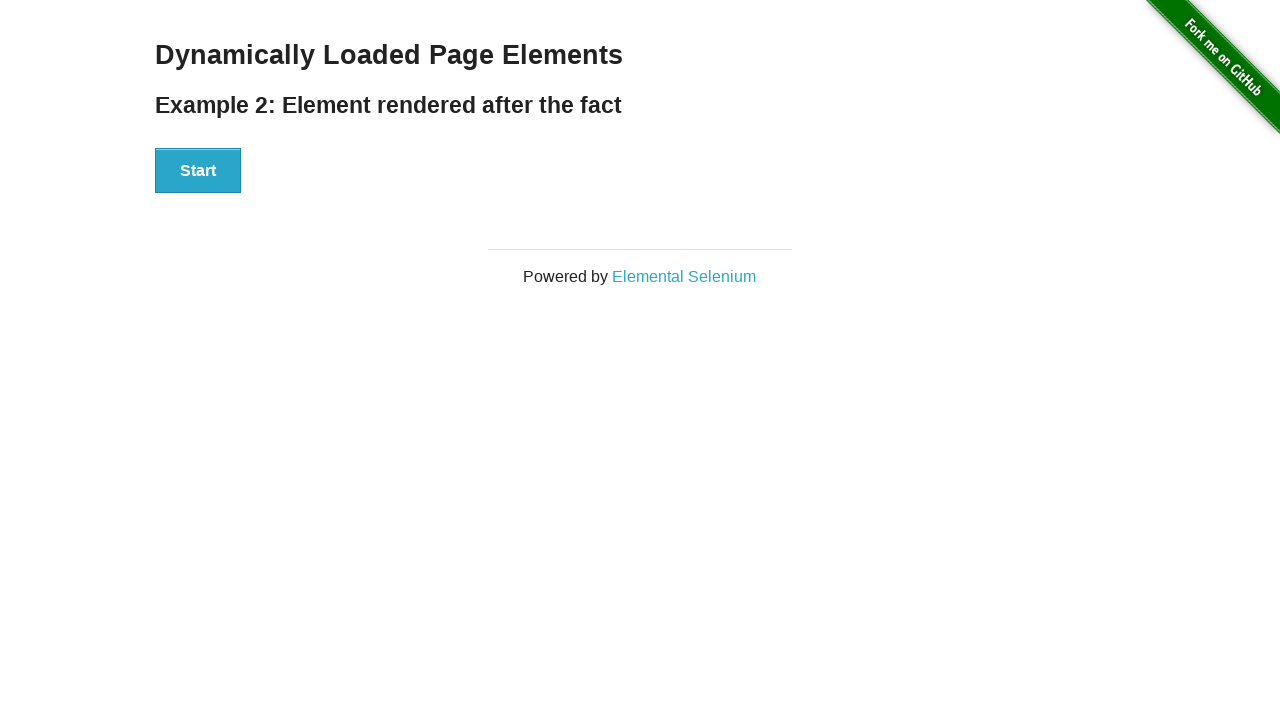

Clicked Start button to initiate dynamic loading at (198, 171) on xpath=//button[text()='Start']
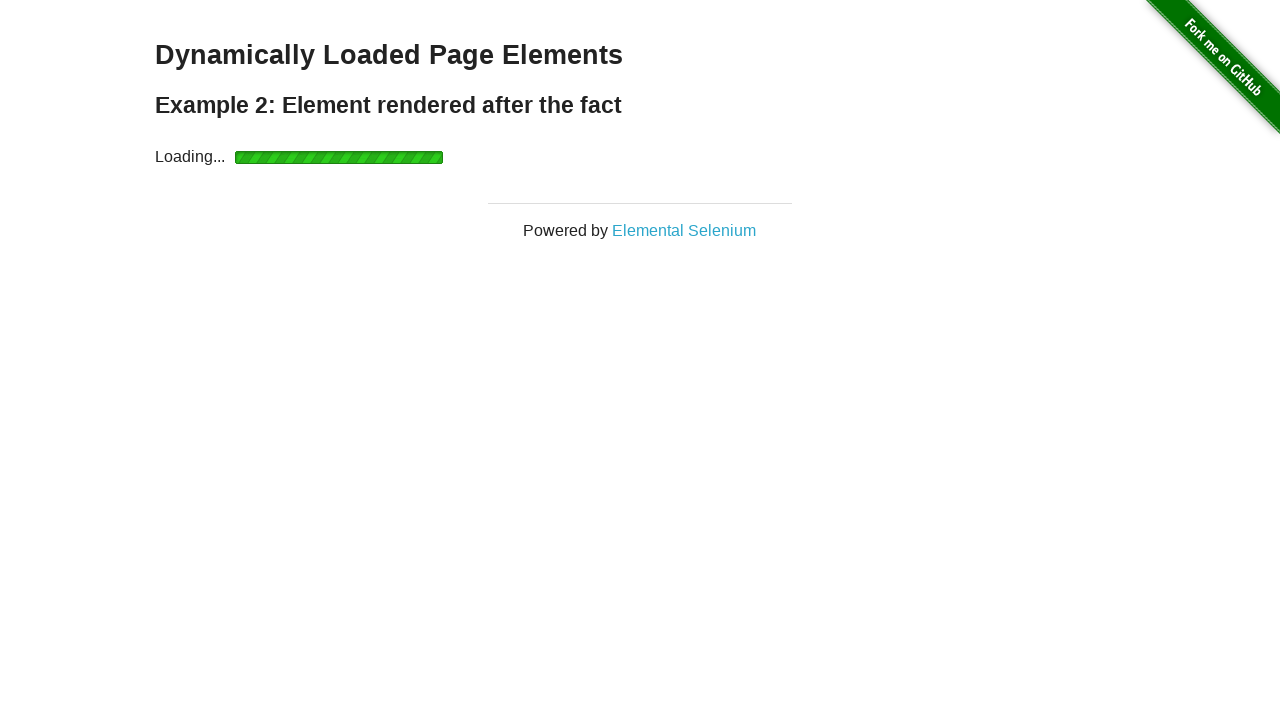

Hello World element appeared after loading
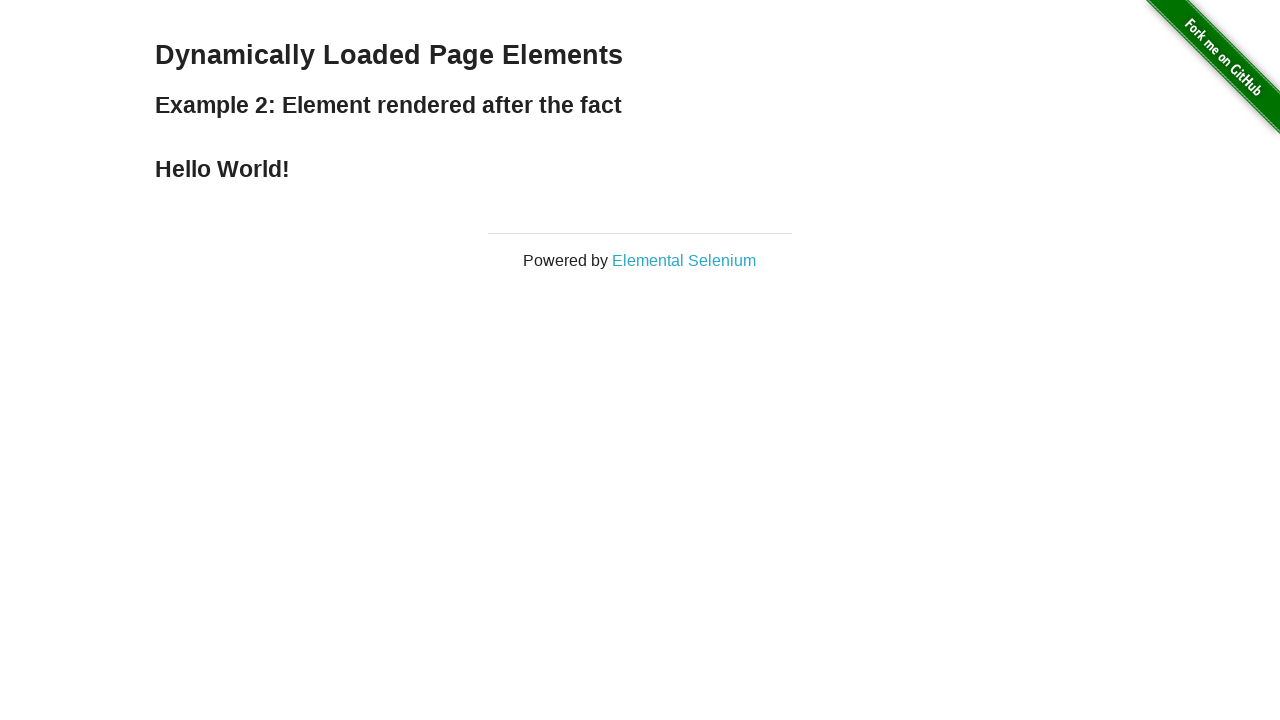

Verified Hello World element is visible
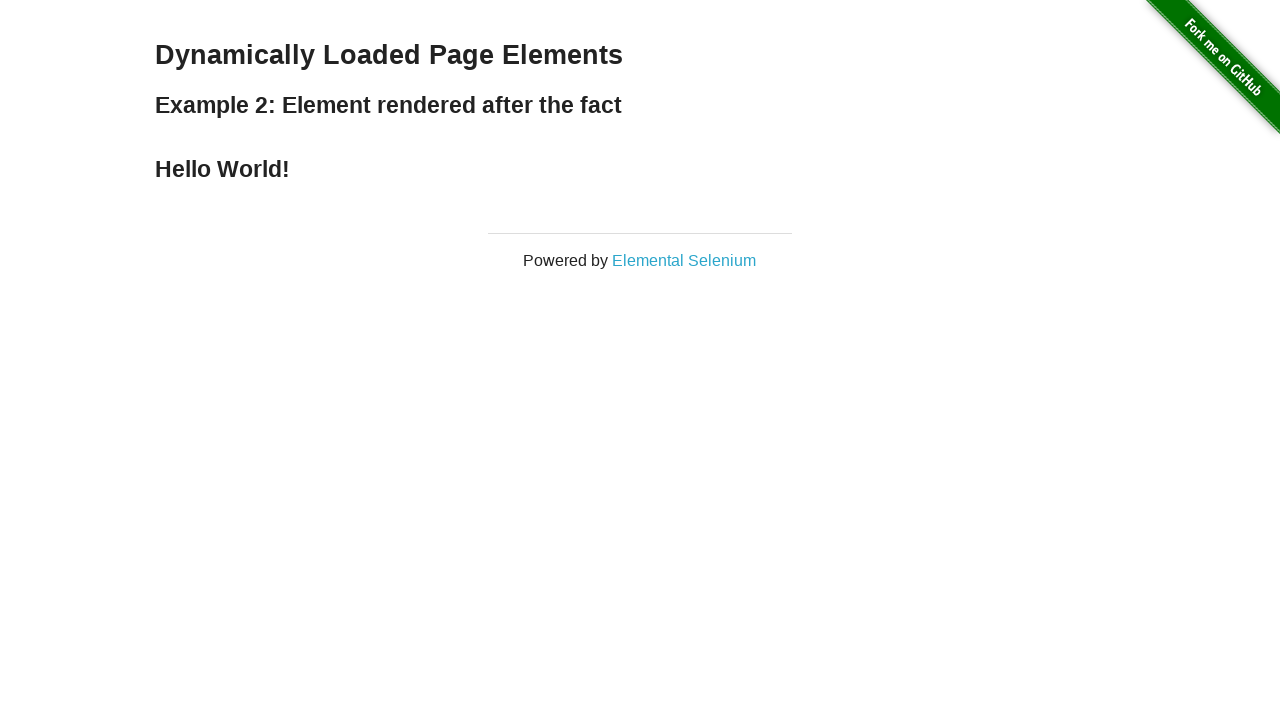

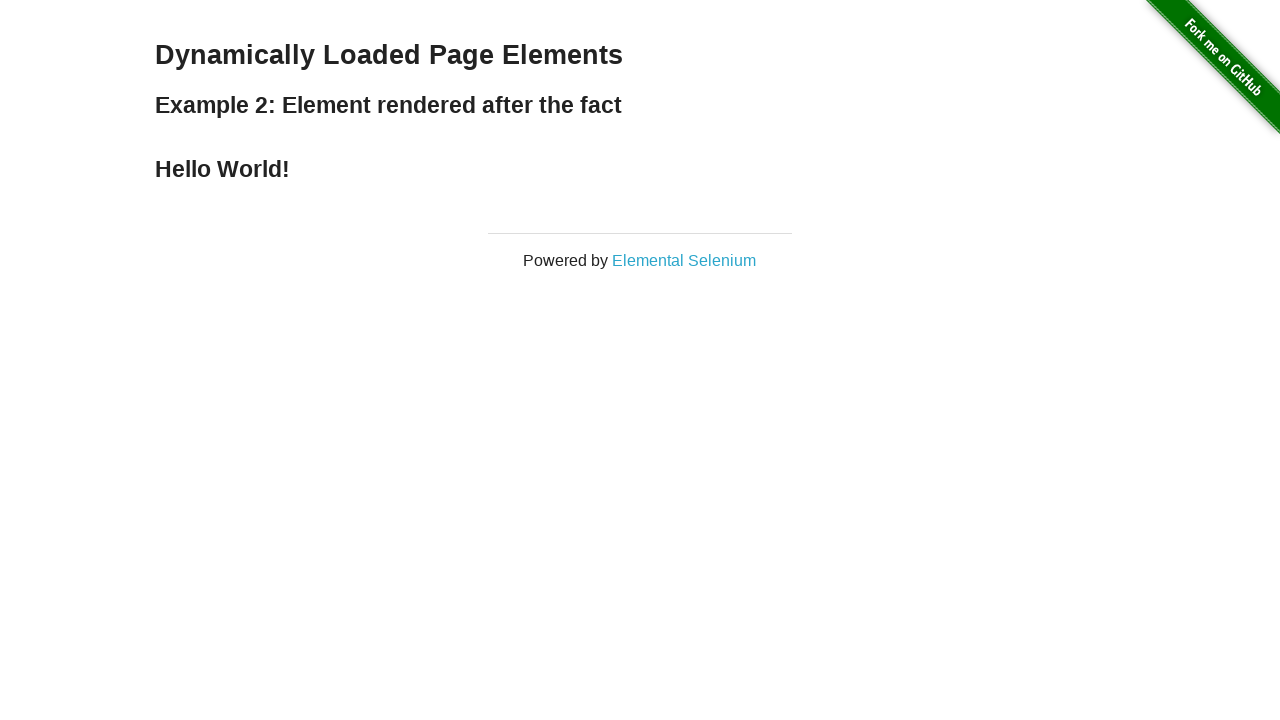